Tests marking all todo items as completed using the toggle all checkbox

Starting URL: https://demo.playwright.dev/todomvc

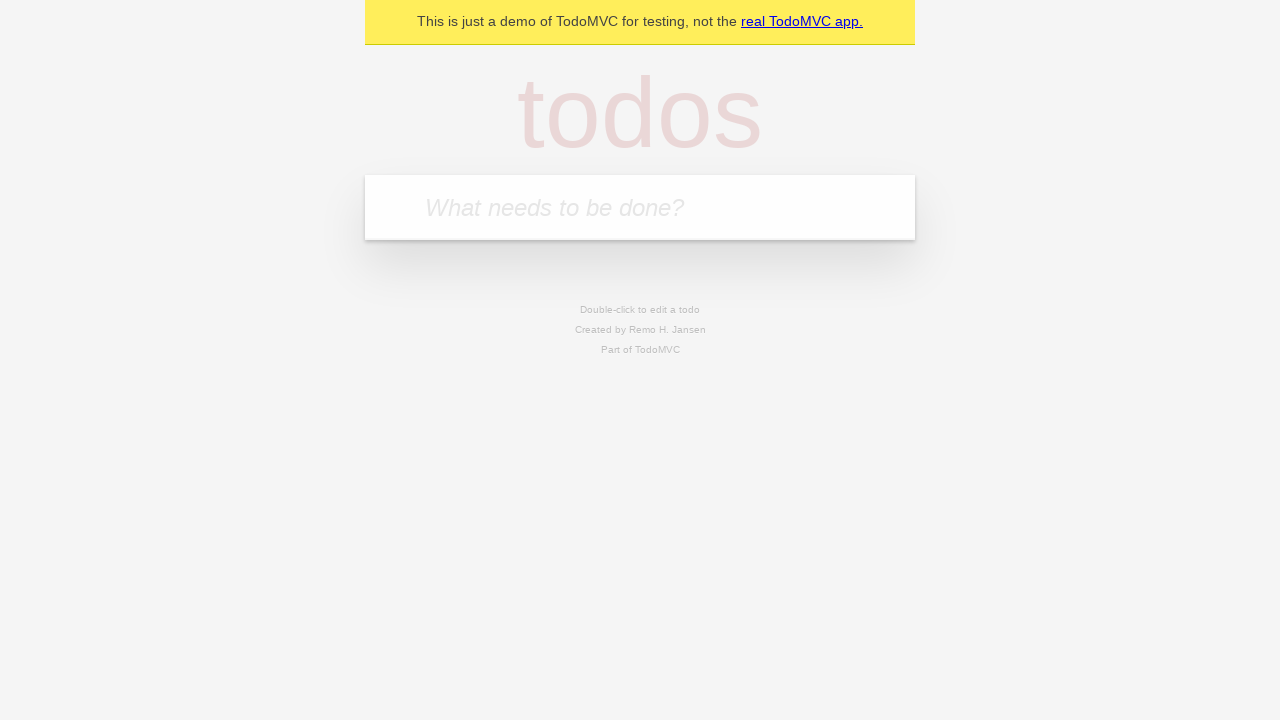

Navigated to TodoMVC demo page
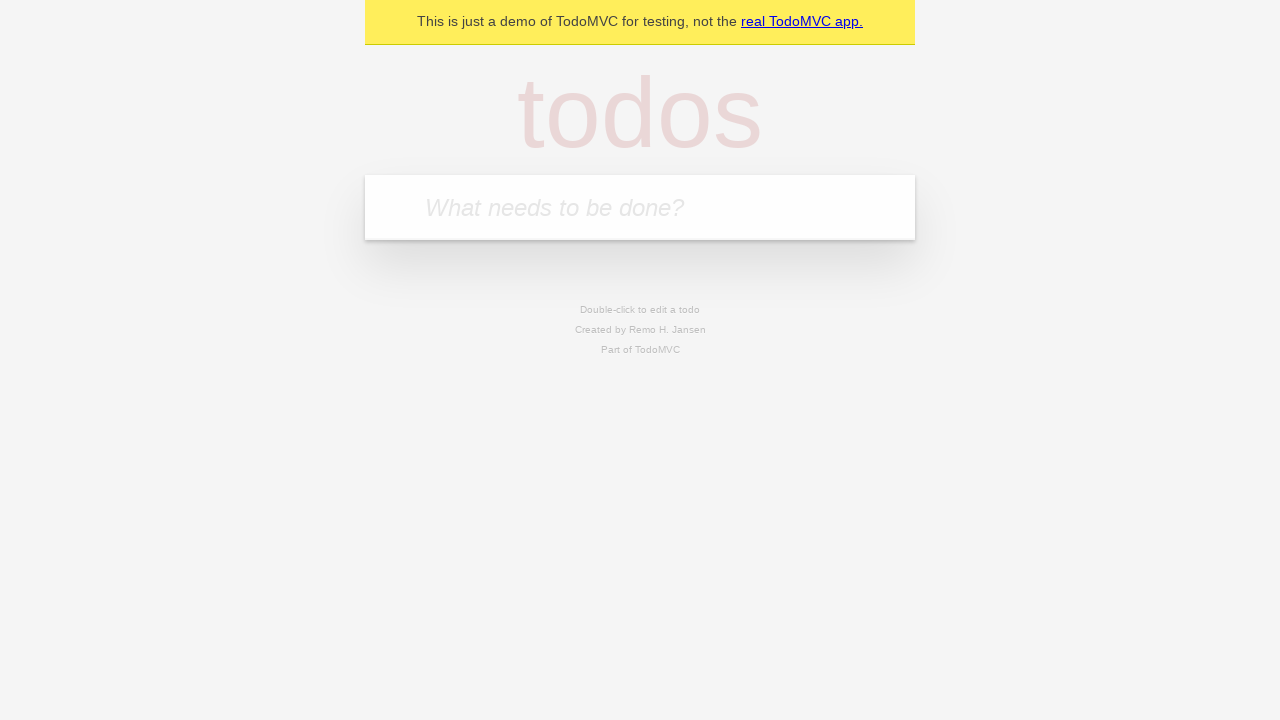

Located the new todo input field
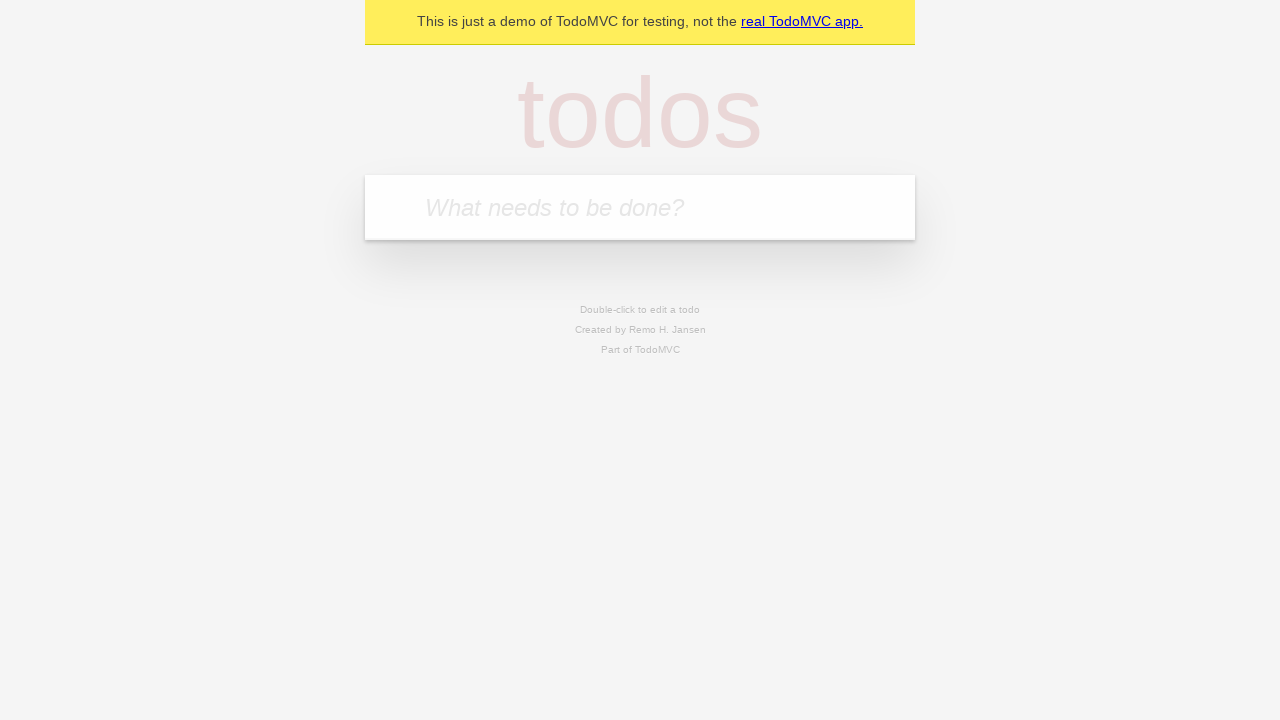

Filled first todo: 'buy some cheese' on internal:attr=[placeholder="What needs to be done?"i]
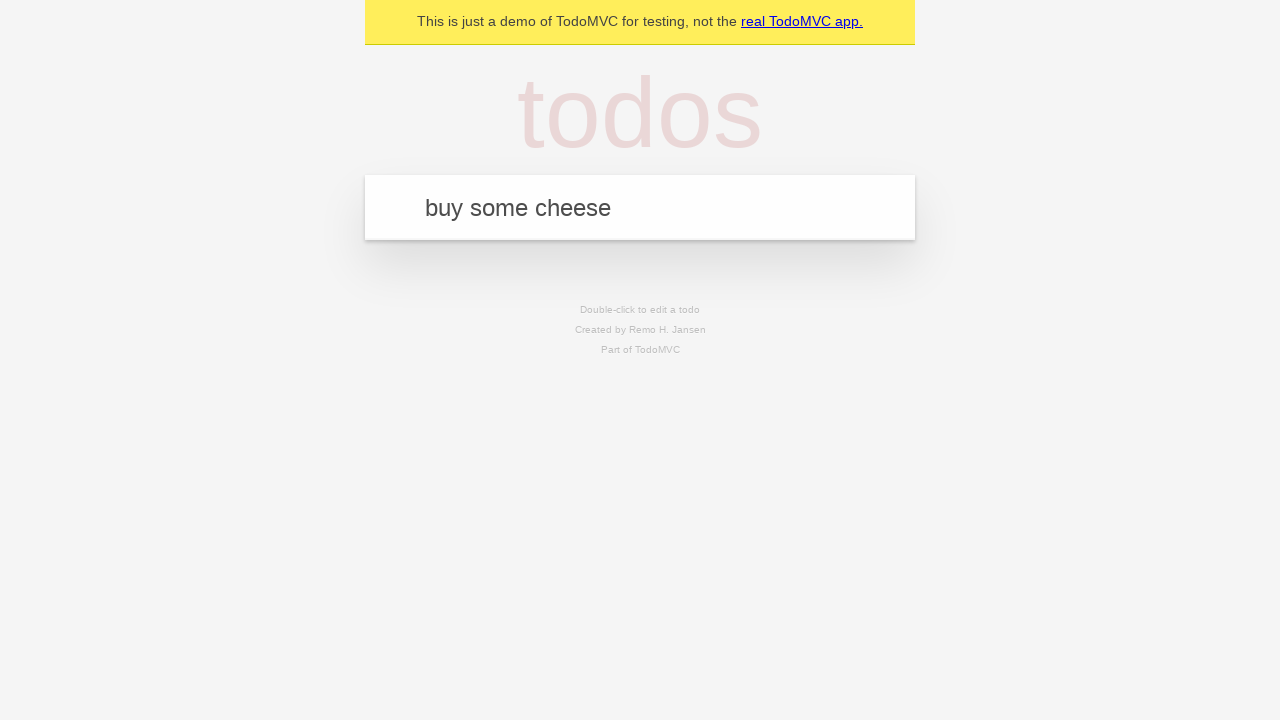

Pressed Enter to create first todo on internal:attr=[placeholder="What needs to be done?"i]
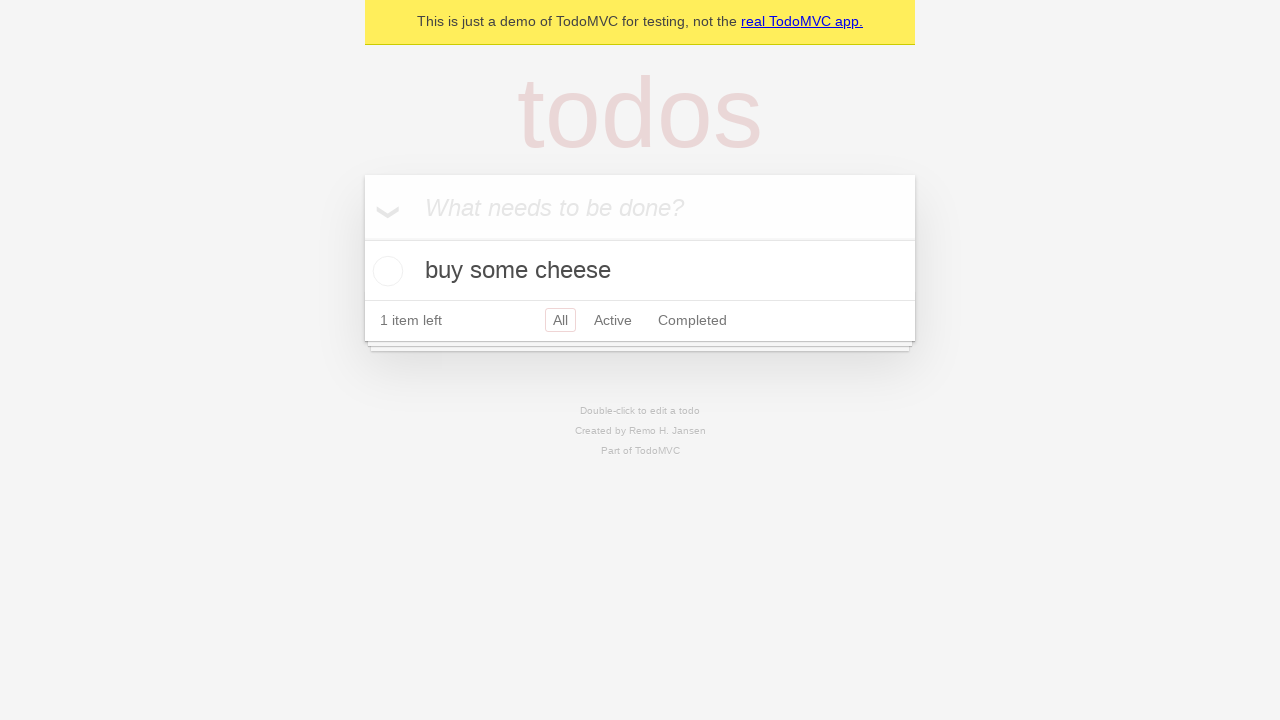

Filled second todo: 'feed the cat' on internal:attr=[placeholder="What needs to be done?"i]
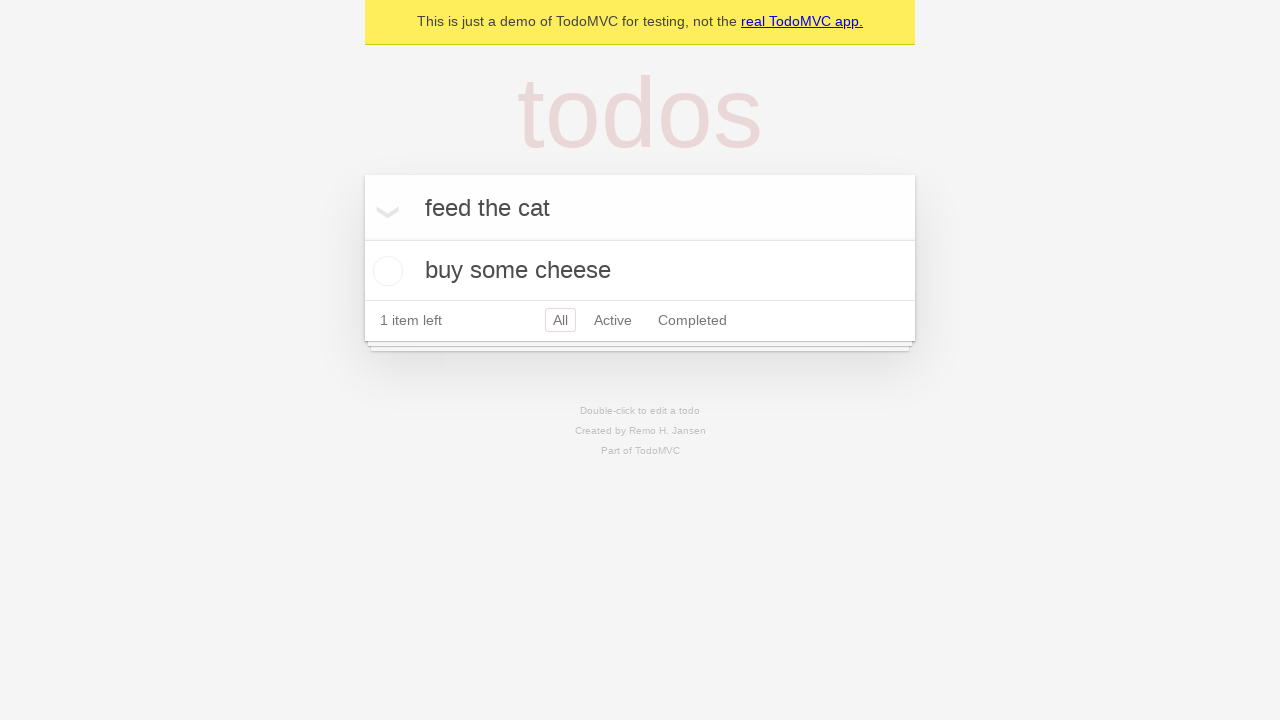

Pressed Enter to create second todo on internal:attr=[placeholder="What needs to be done?"i]
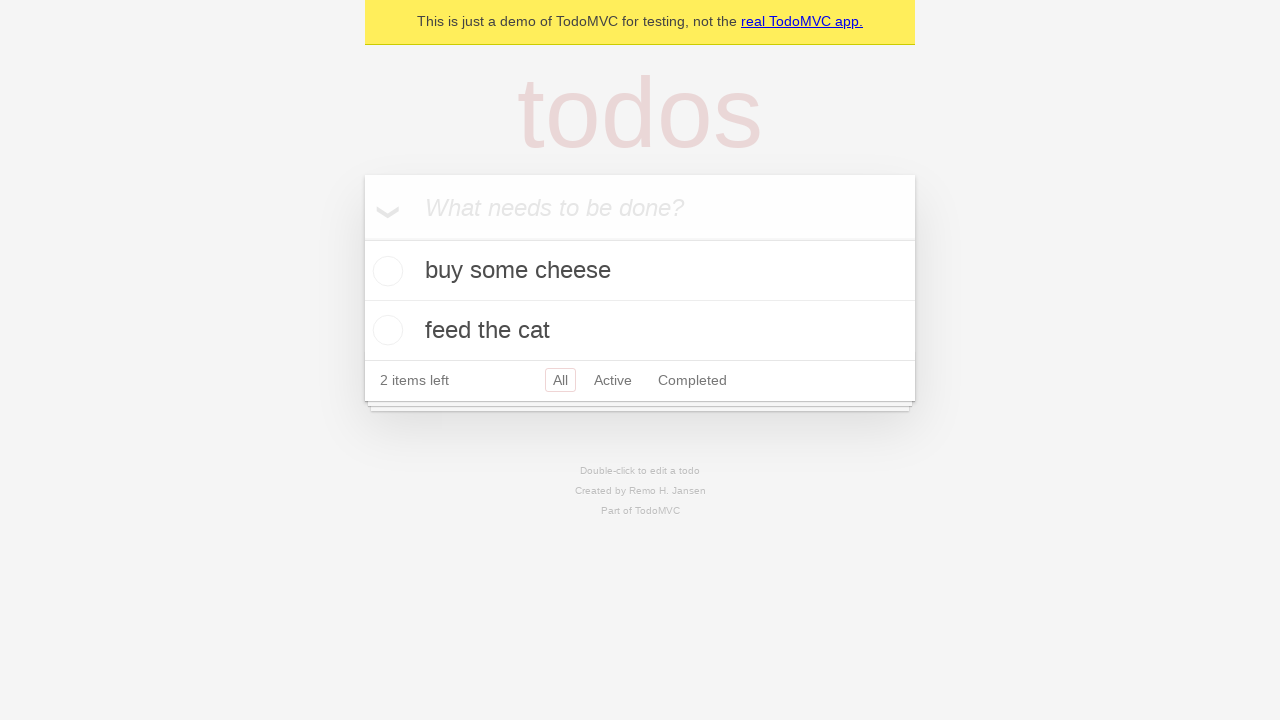

Filled third todo: 'book a doctors appointment' on internal:attr=[placeholder="What needs to be done?"i]
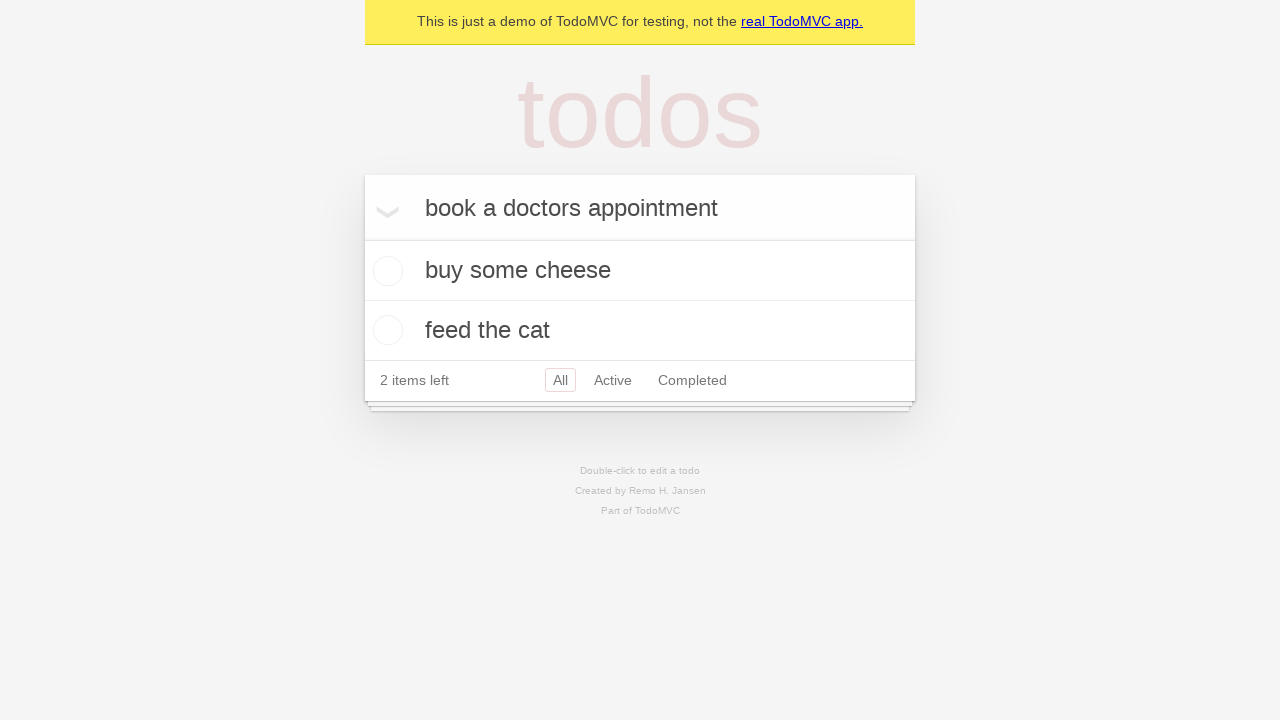

Pressed Enter to create third todo on internal:attr=[placeholder="What needs to be done?"i]
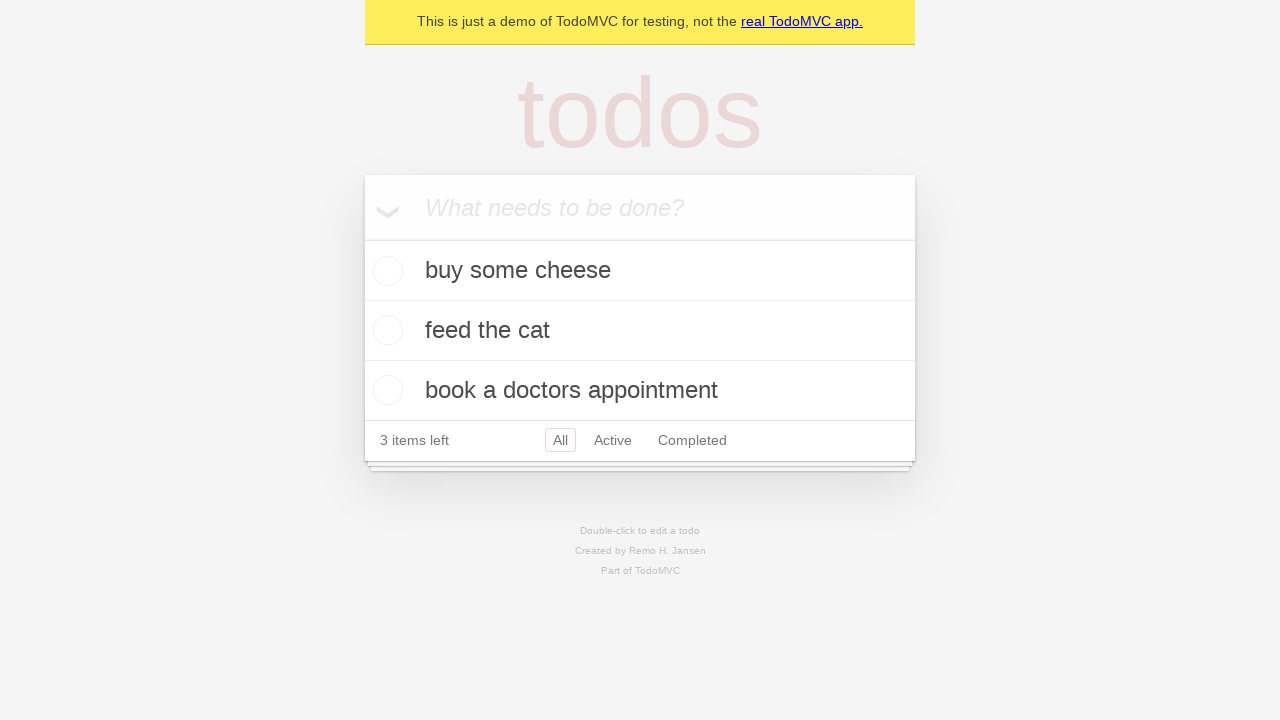

Checked the 'Mark all as complete' toggle to mark all todos as completed at (362, 238) on internal:label="Mark all as complete"i
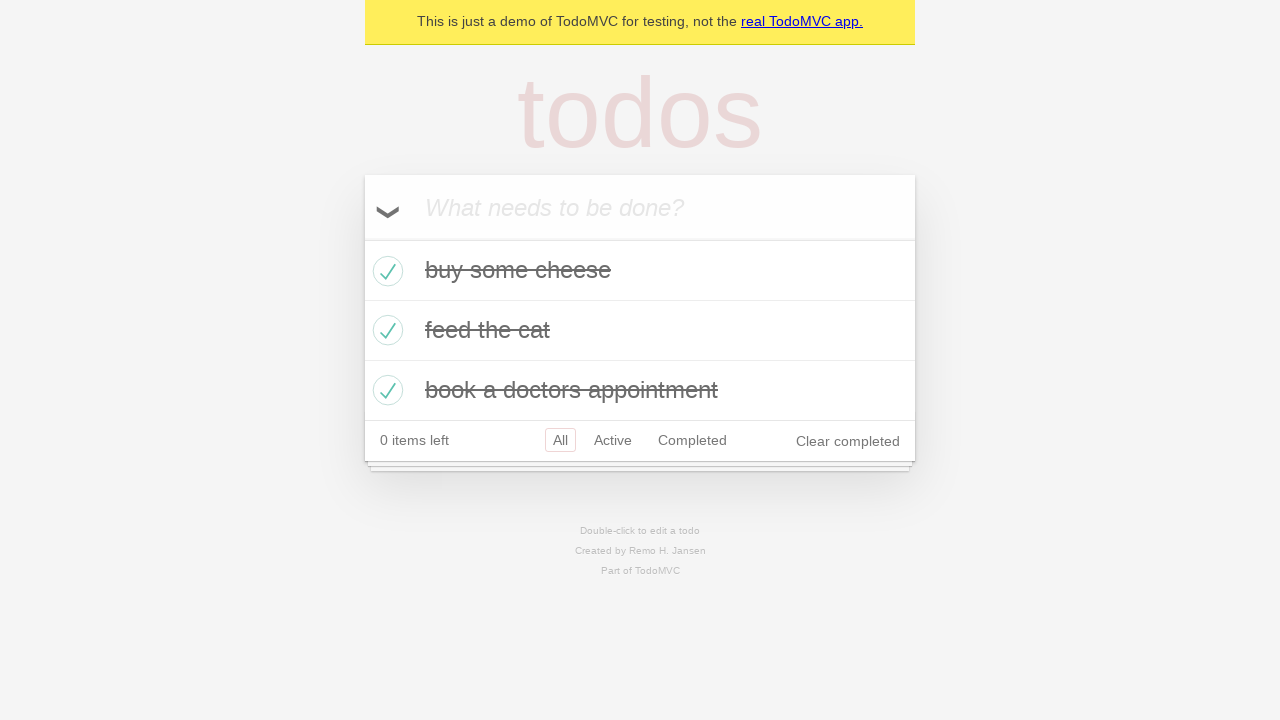

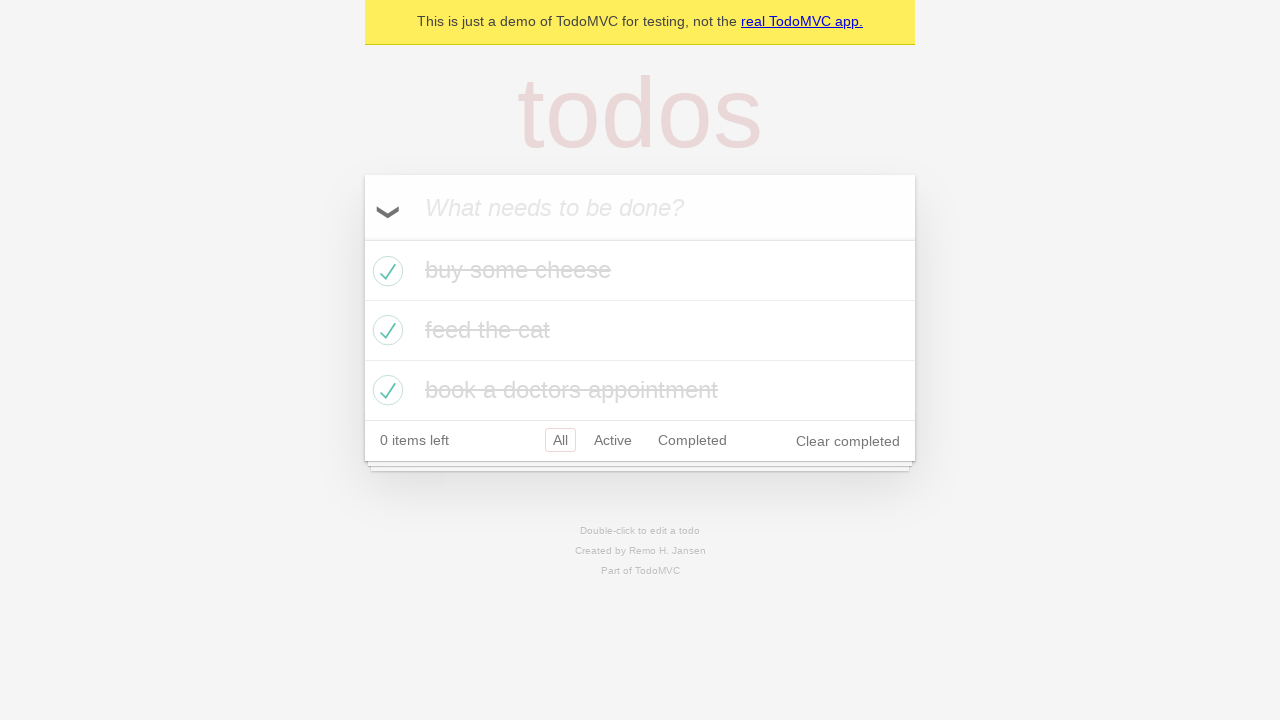